Tests drag and drop functionality by dragging an element into a drop zone and verifying the text and color changes

Starting URL: https://demoqa.com/droppable

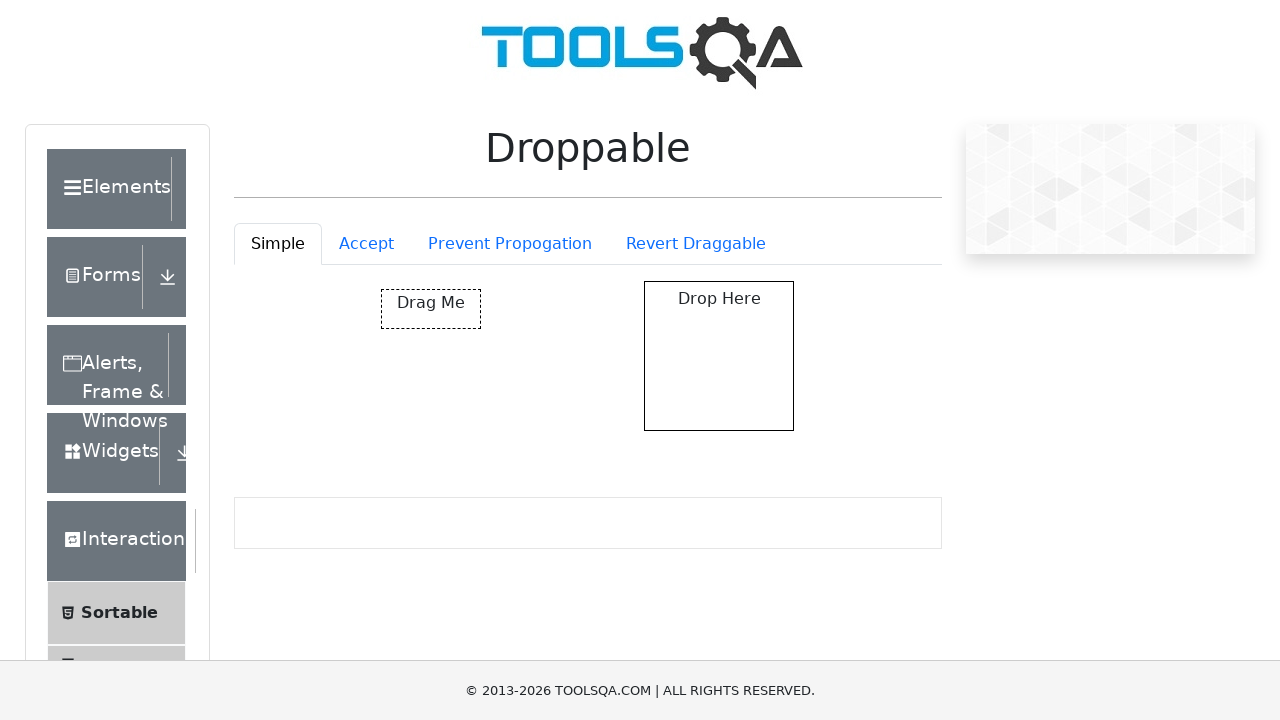

Navigated to droppable test page
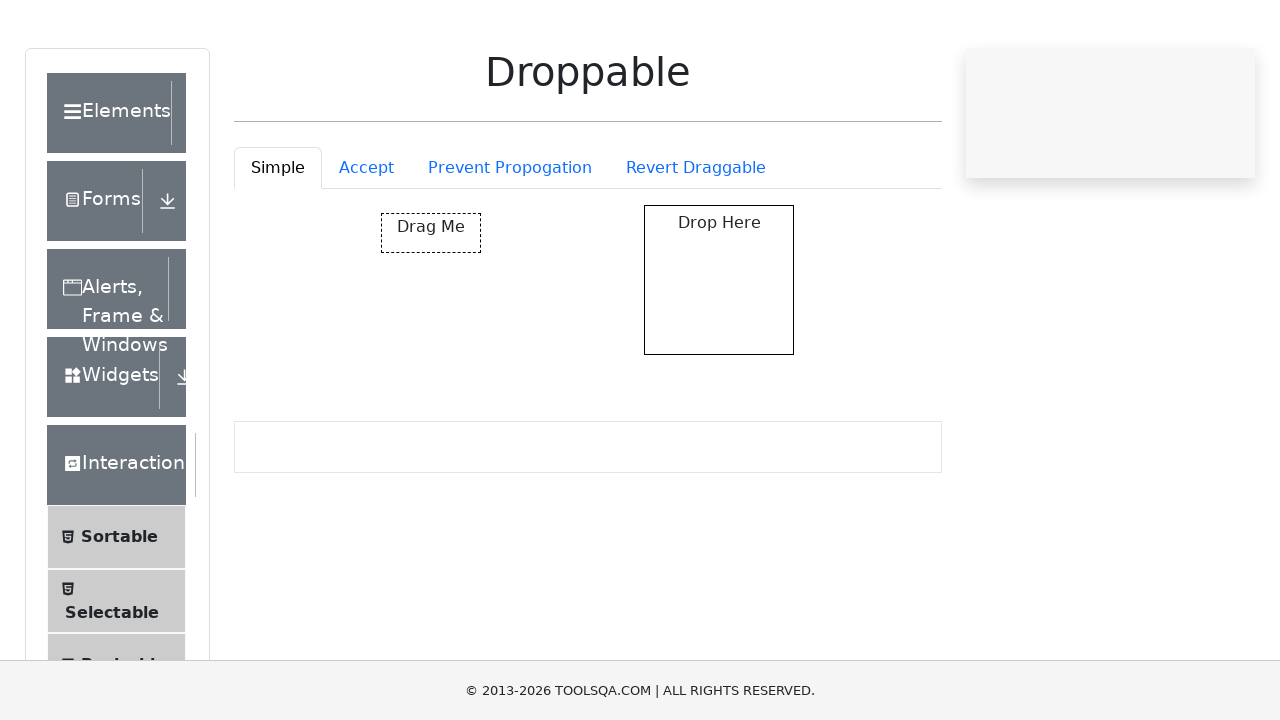

Located draggable element
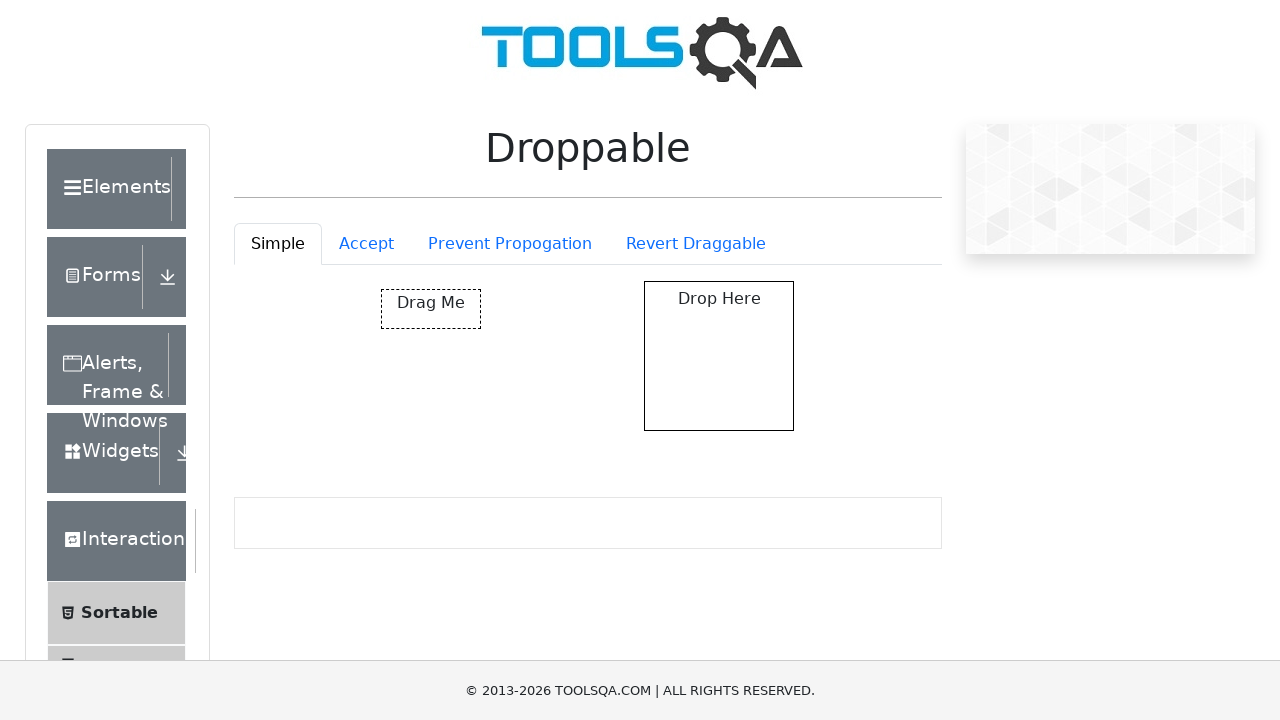

Located droppable element
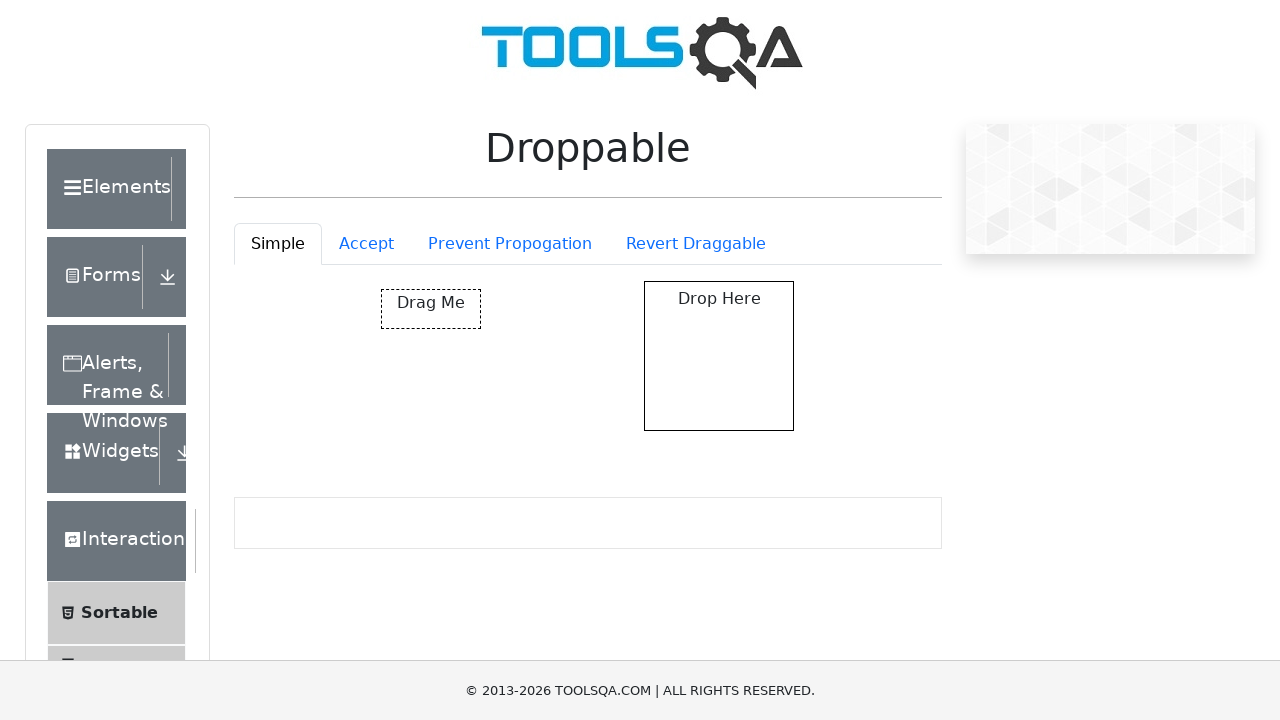

Dragged element into drop zone at (719, 356)
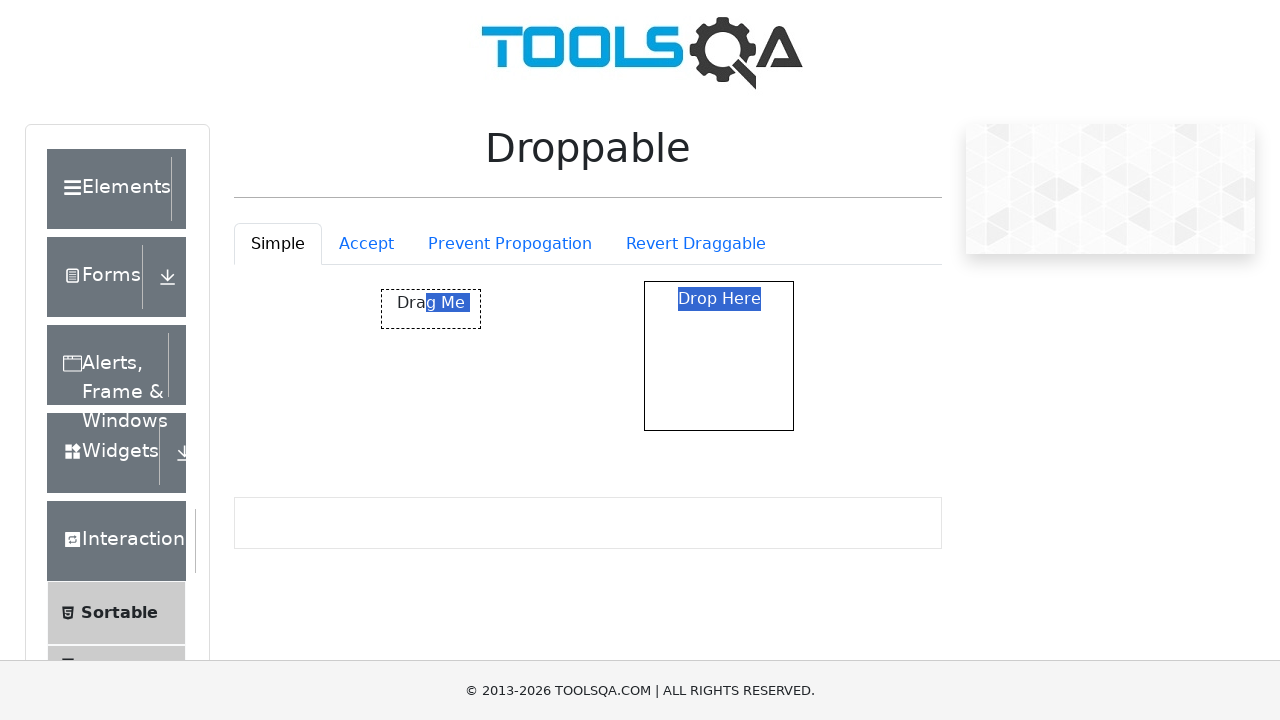

Waited for drag and drop animation to complete
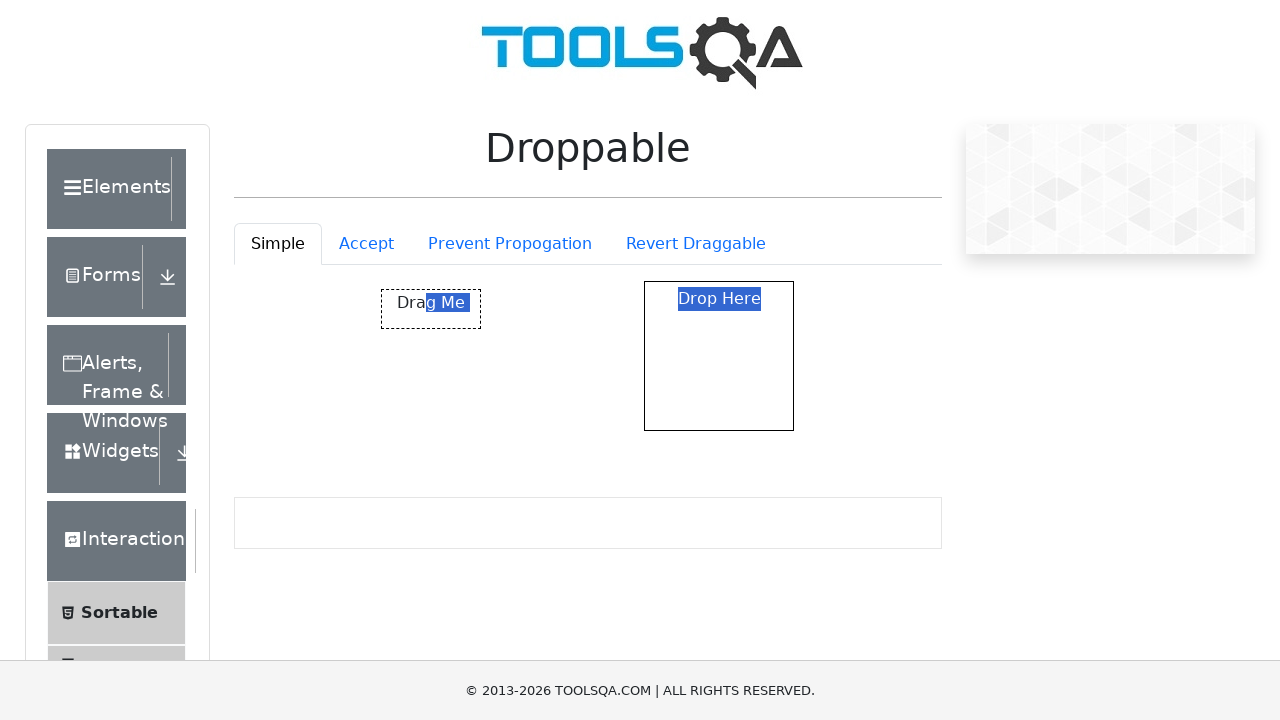

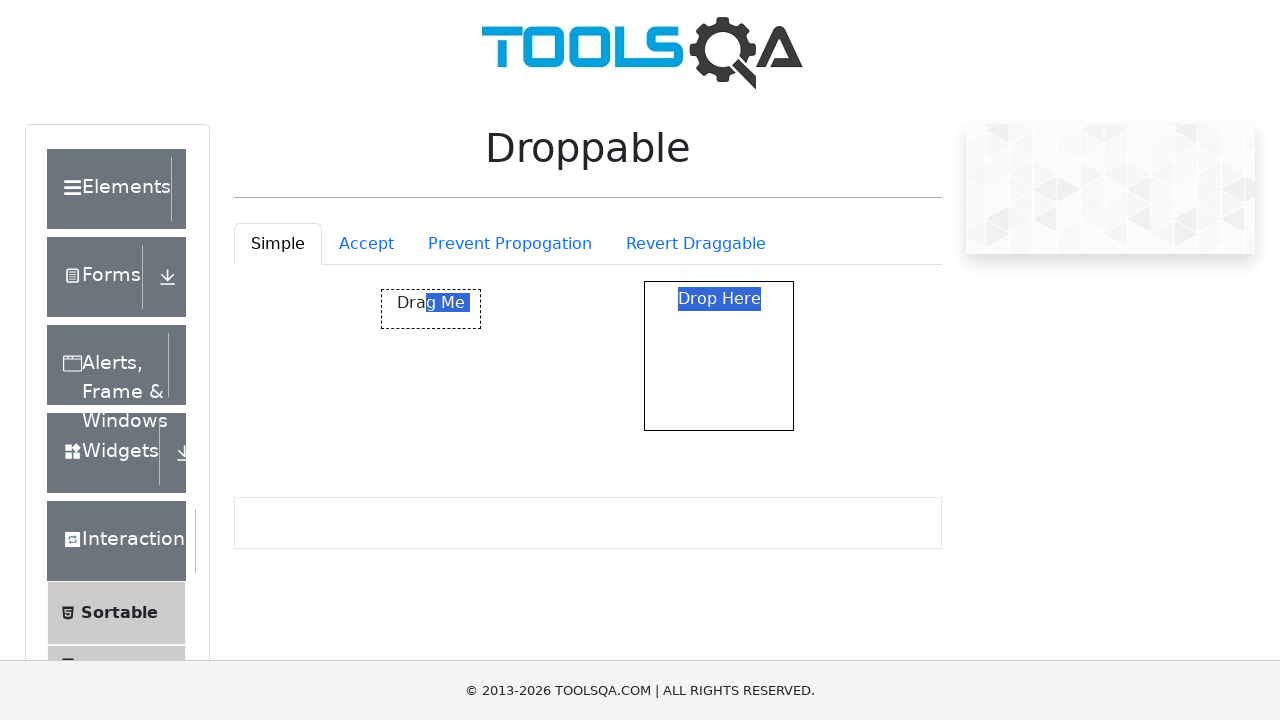